Navigates to Python.org and clicks on the PyPI menu item in the top navigation menu

Starting URL: https://www.python.org

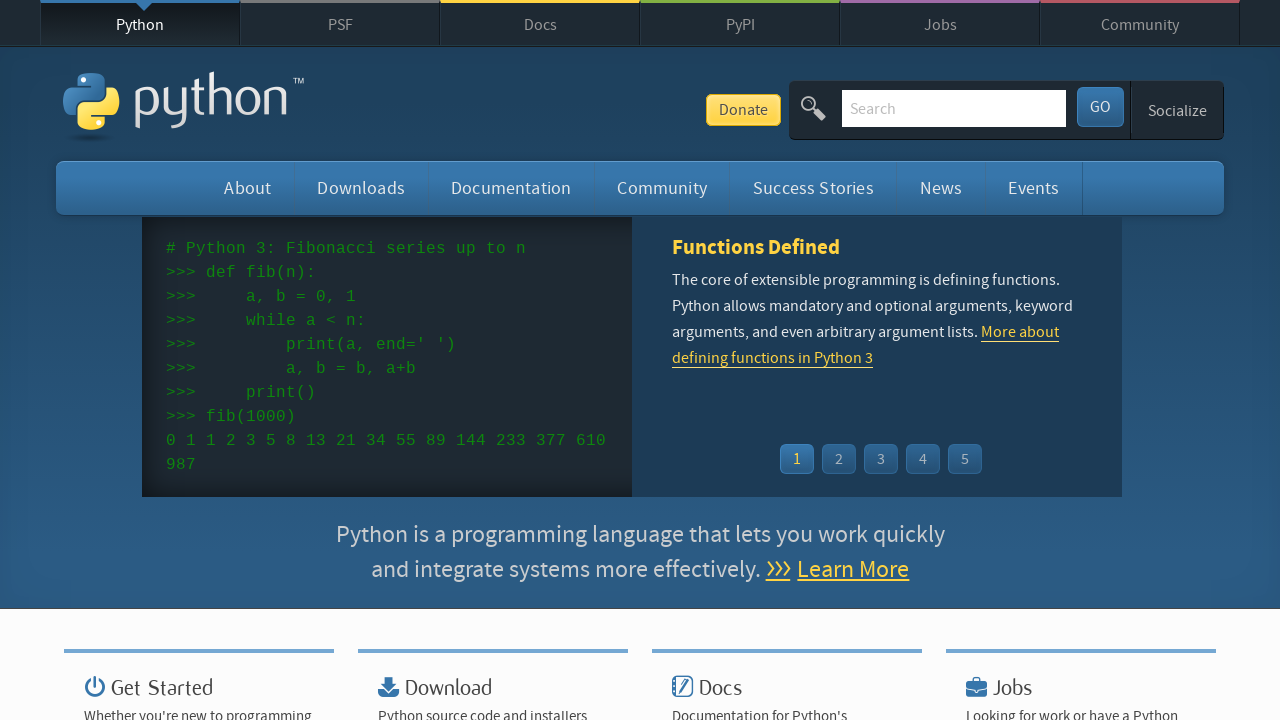

Navigation menu loaded
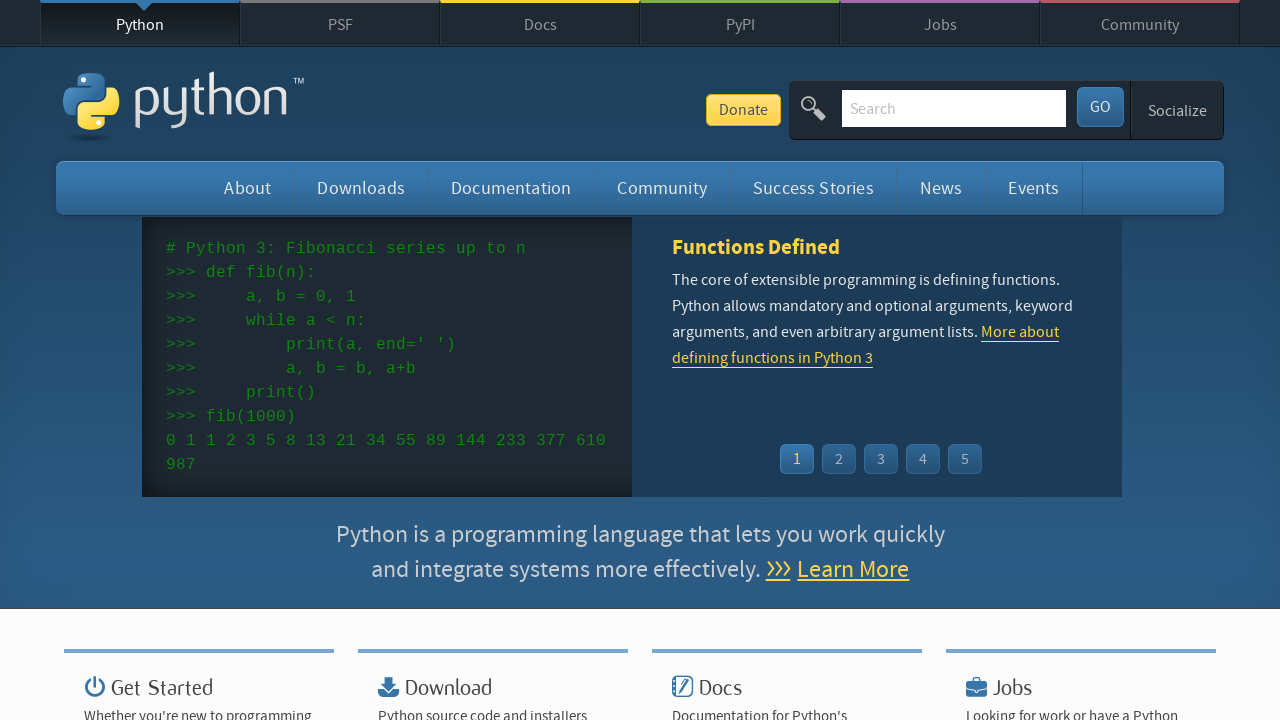

Clicked on PyPI menu item in top navigation at (740, 23) on #top ul.menu li:has-text('PyPI')
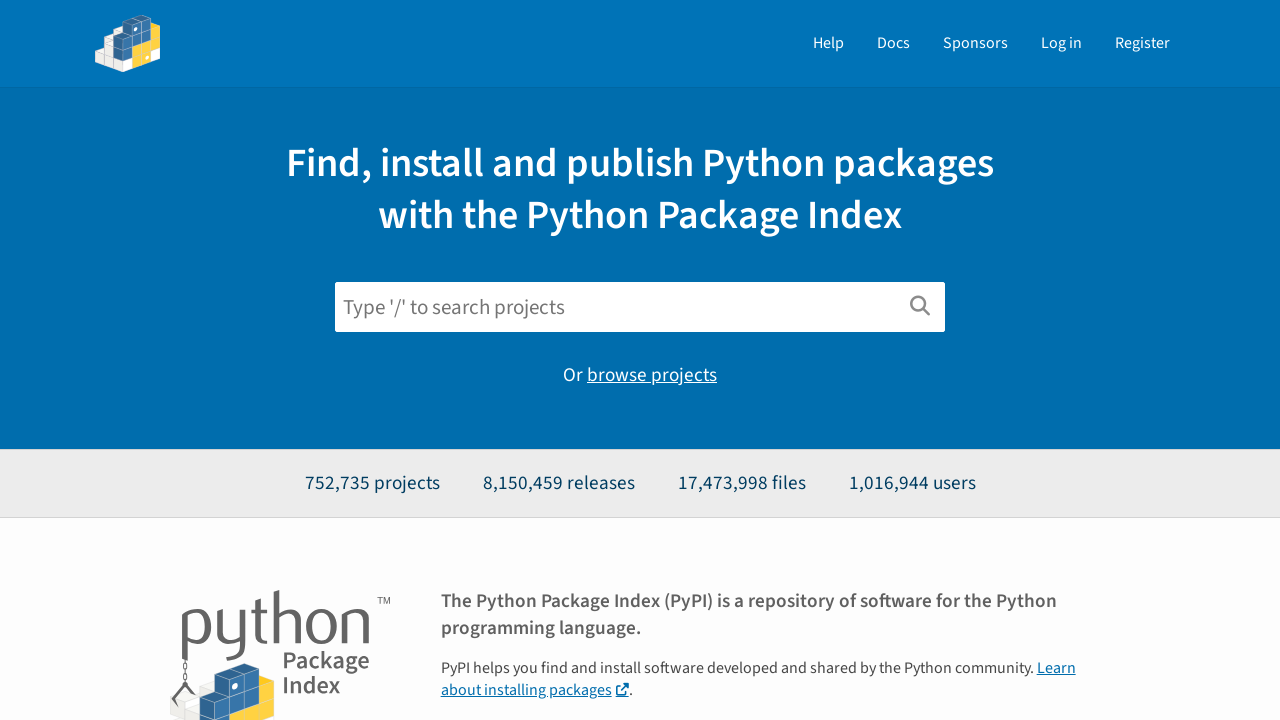

Navigation to PyPI page completed
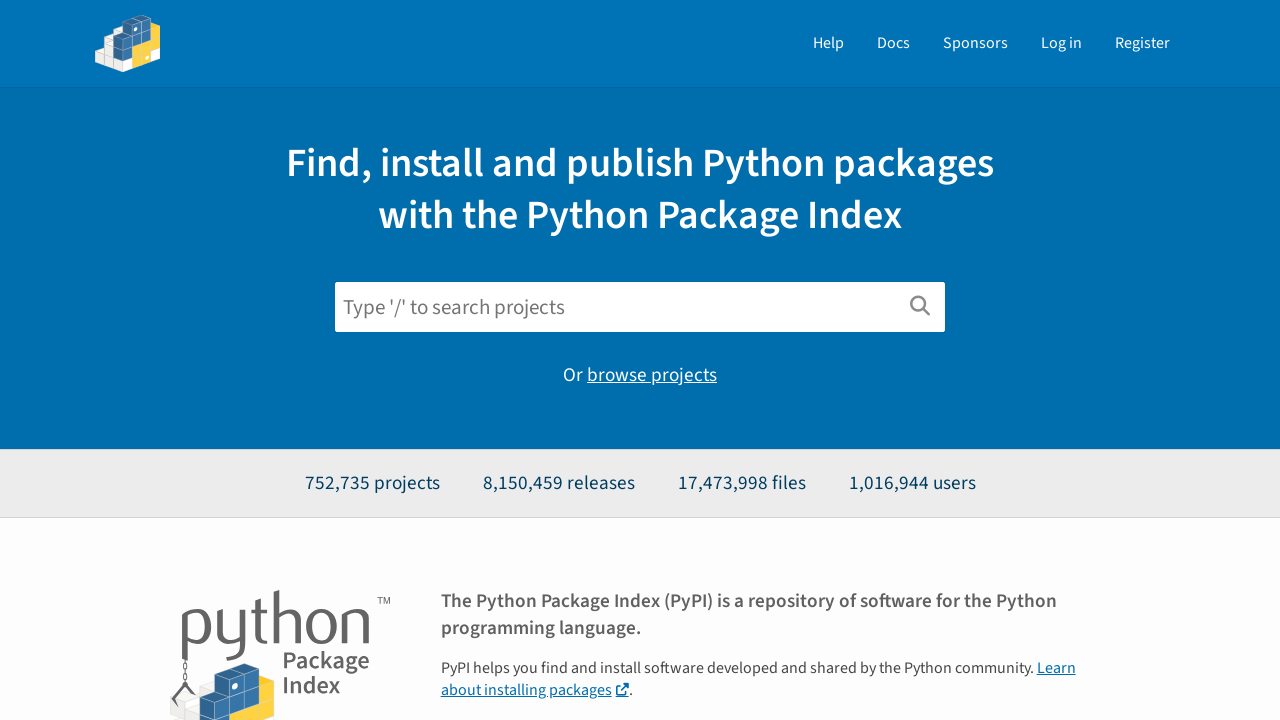

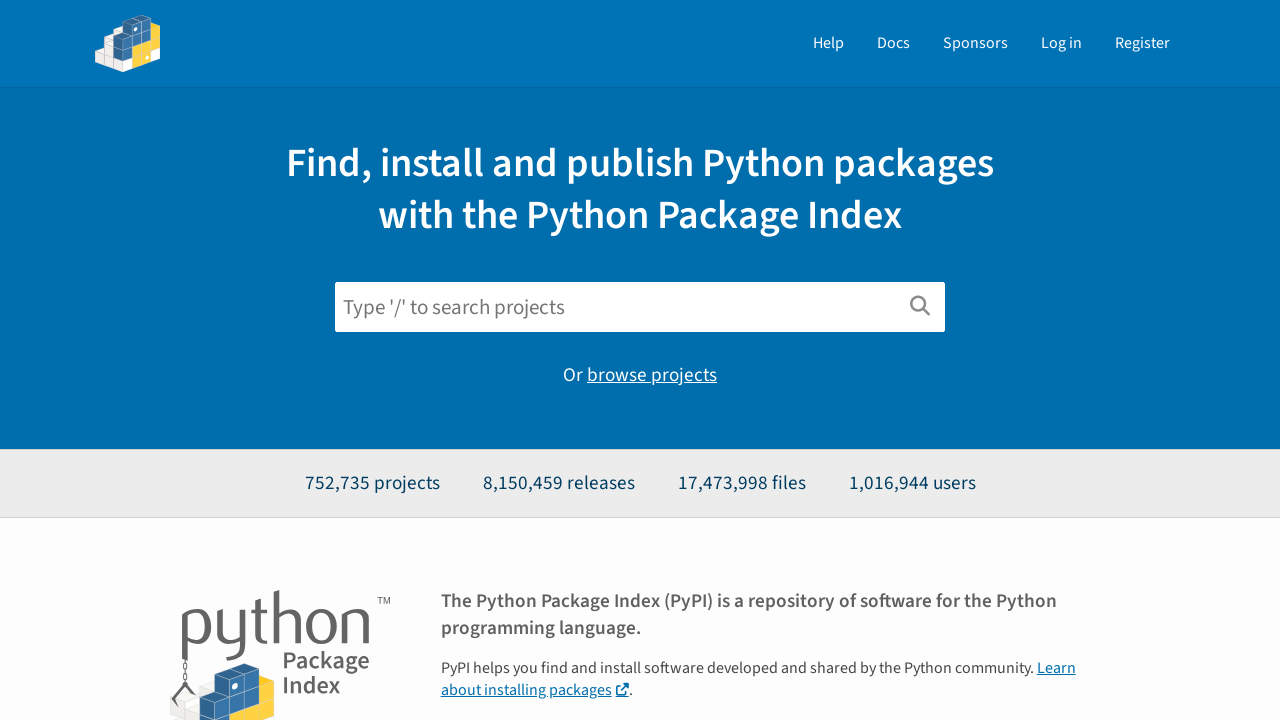